Tests opening a link in a new tab by sending a keyboard shortcut (Command+Return) to a redirect link element

Starting URL: https://practice.expandtesting.com/redirector

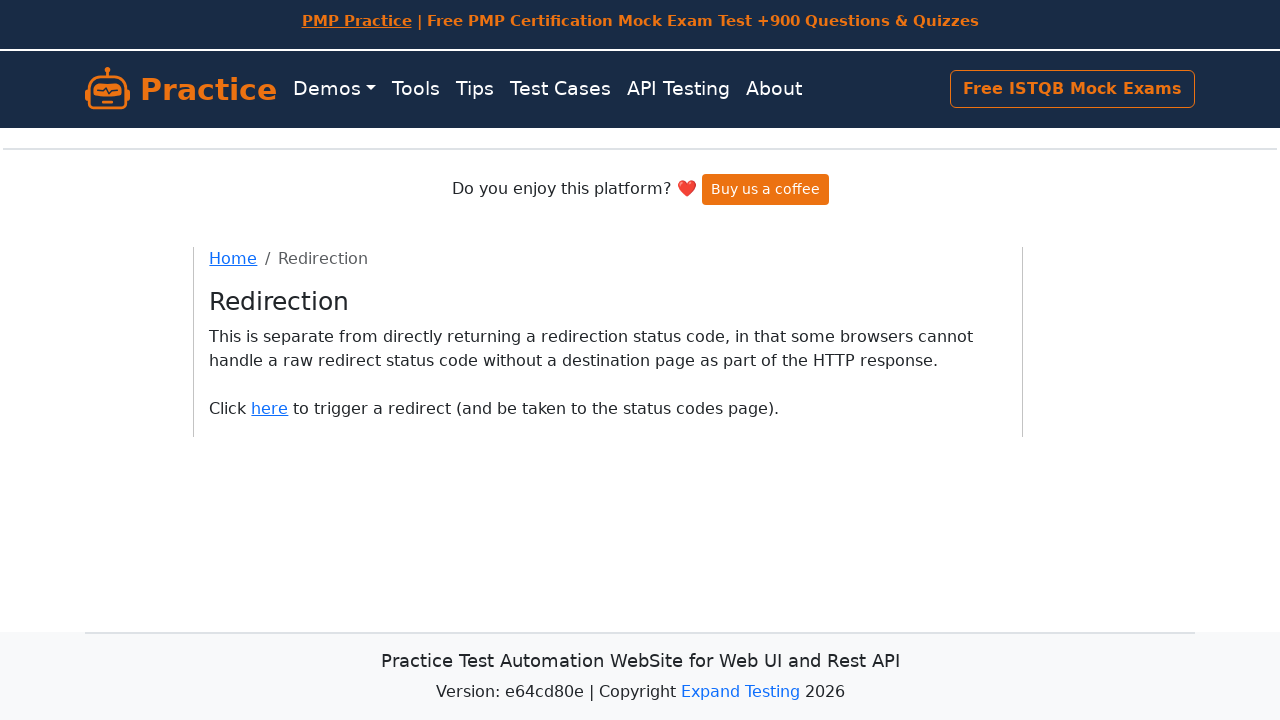

Navigated to https://practice.expandtesting.com/redirector
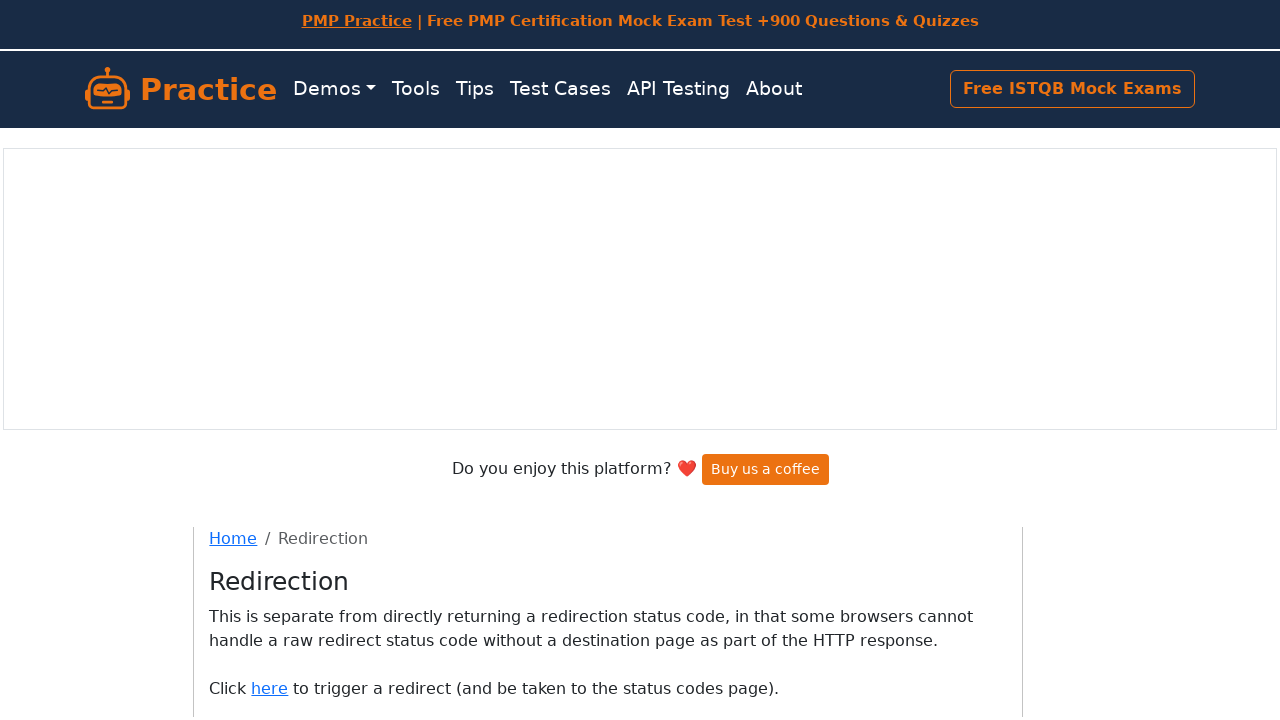

Clicked redirect link with Command key to open in new tab at (270, 688) on a#redirect
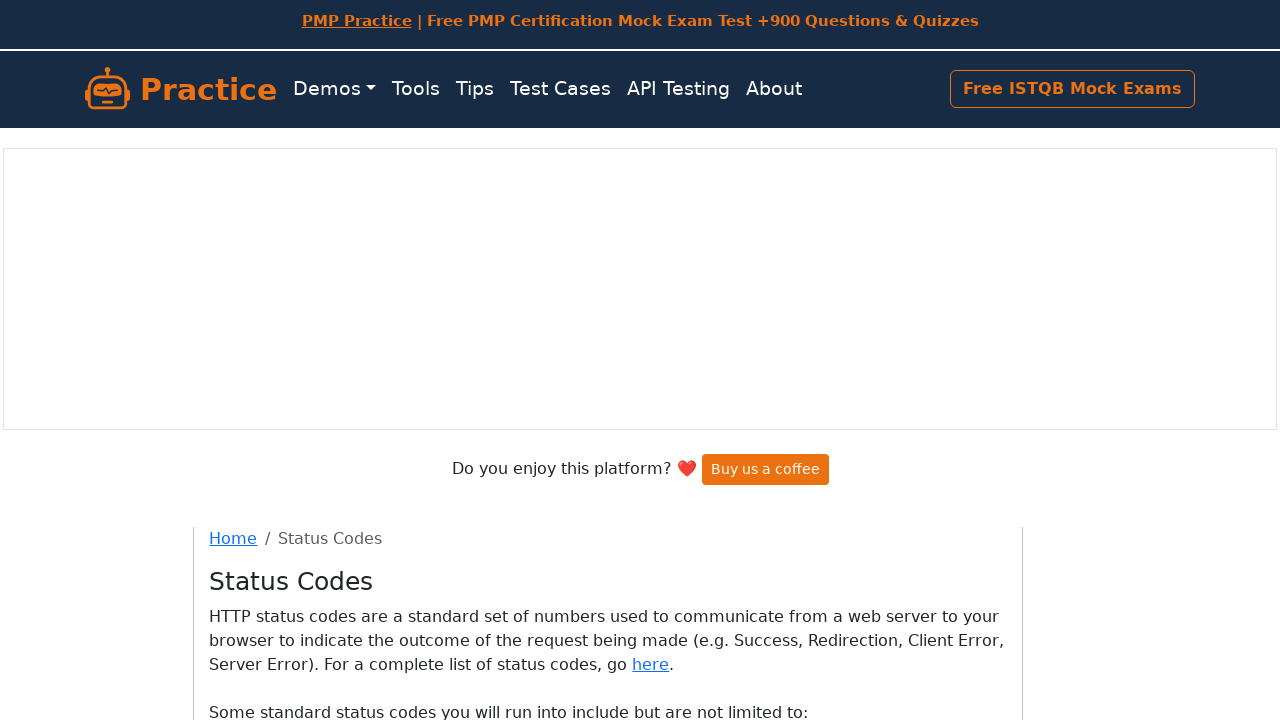

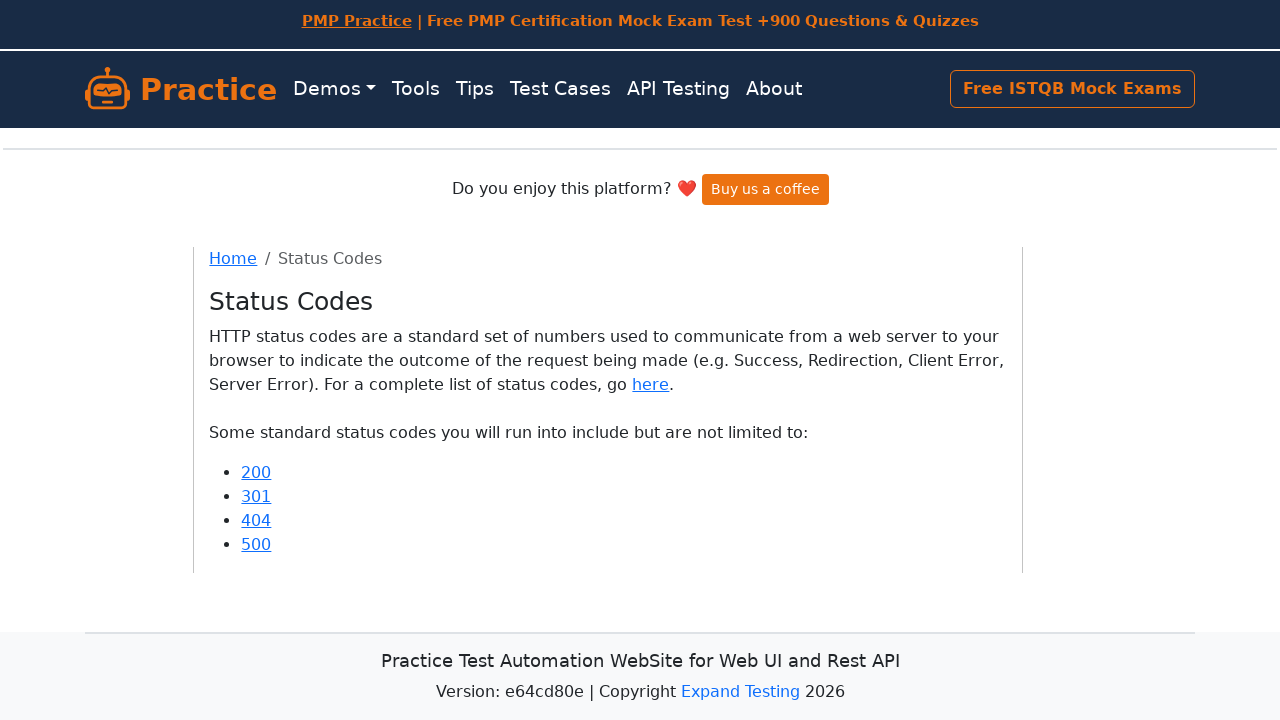